Tests radio button selection functionality by clicking on different radio button options

Starting URL: https://demoqa.com/radio-button

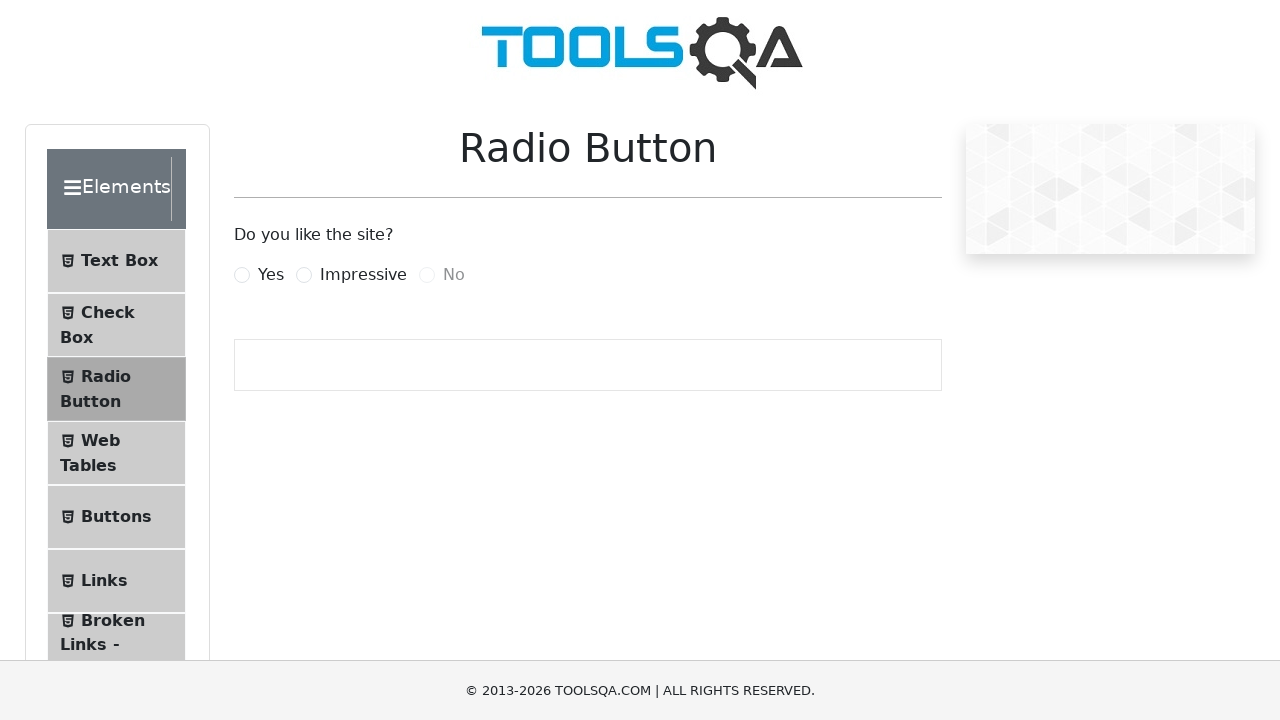

Clicked on 'Impressive' radio button option at (363, 275) on xpath=//label[text()='Impressive']
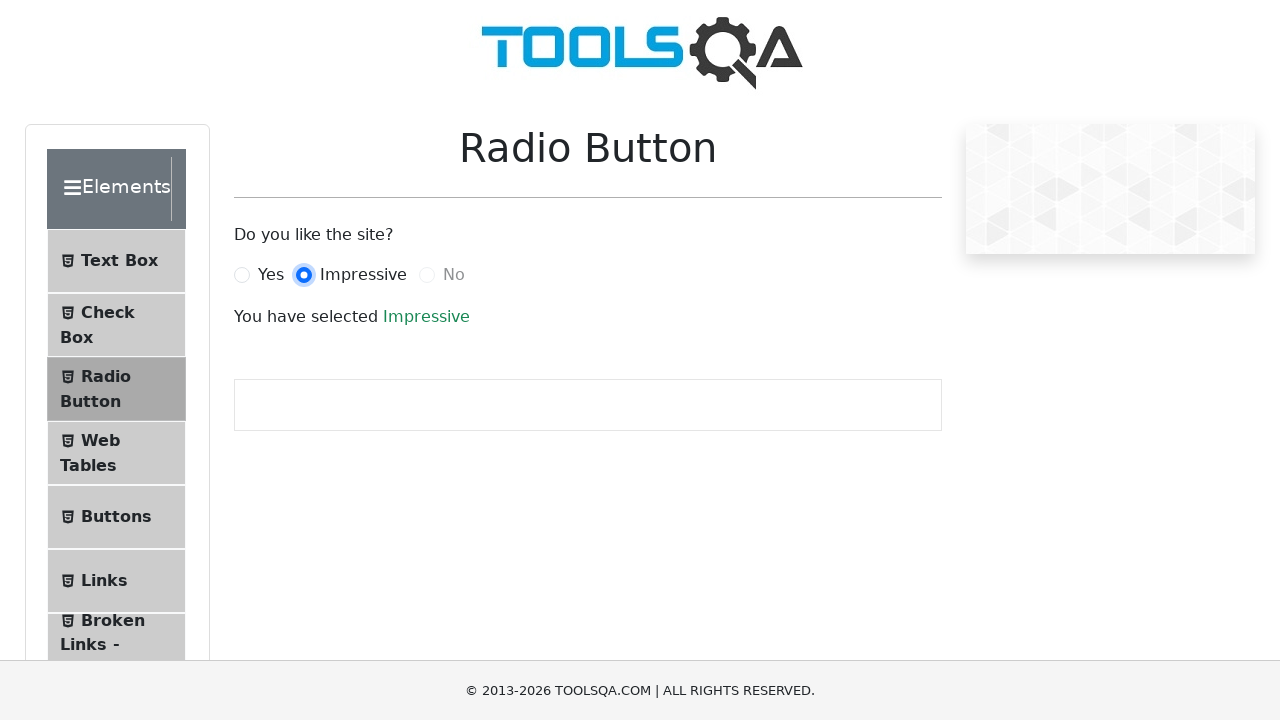

Waited 2000ms for 'Impressive' selection to be processed
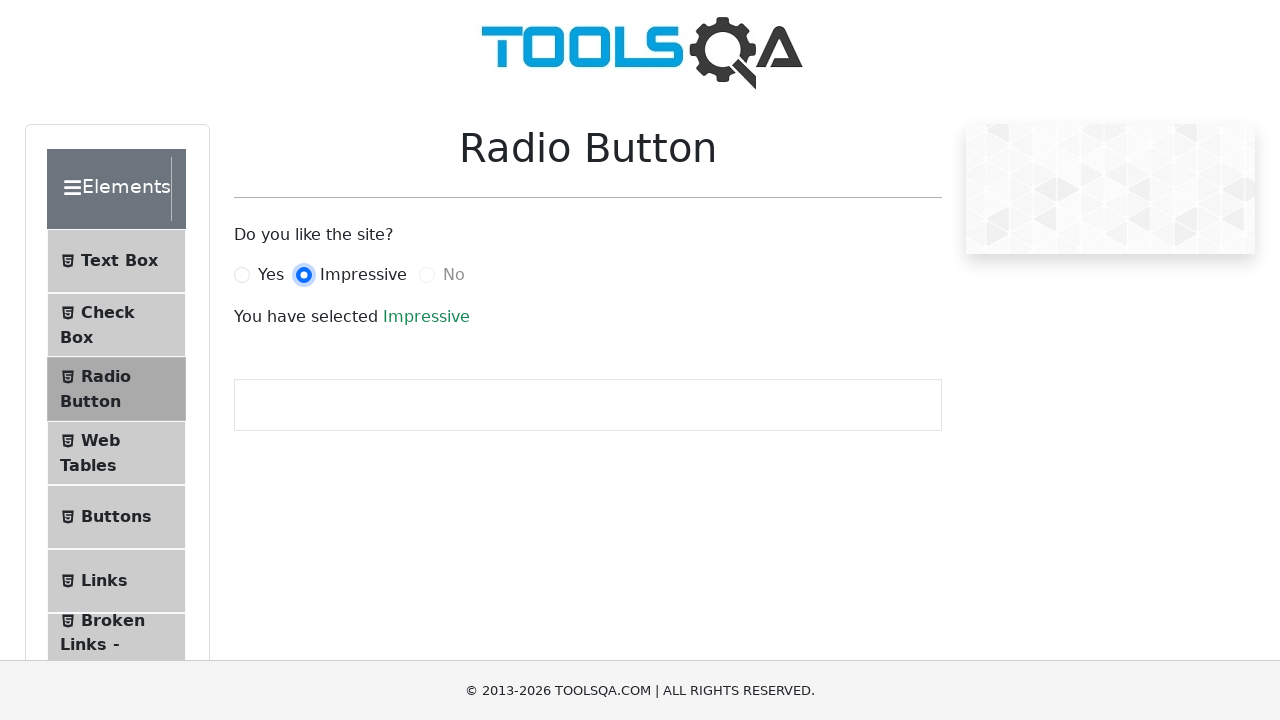

Clicked on 'Yes' radio button option at (271, 275) on xpath=//label[text()='Yes']
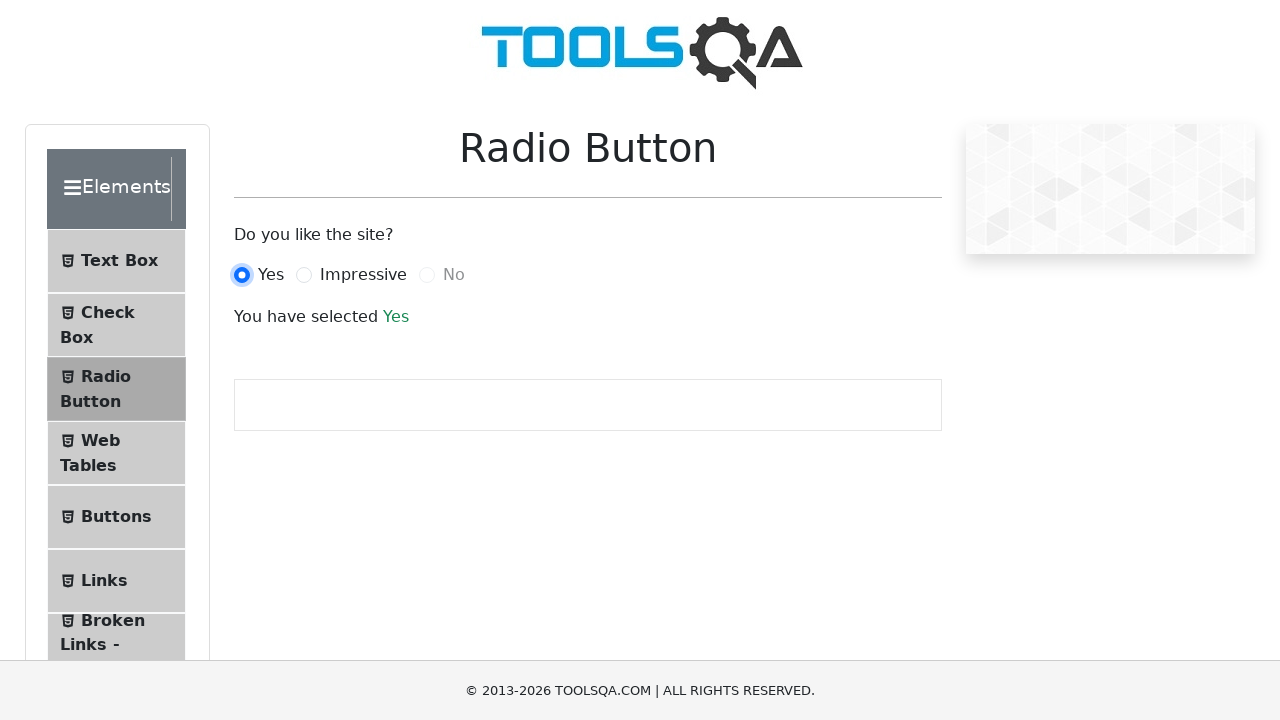

Waited 2000ms for 'Yes' selection to be processed
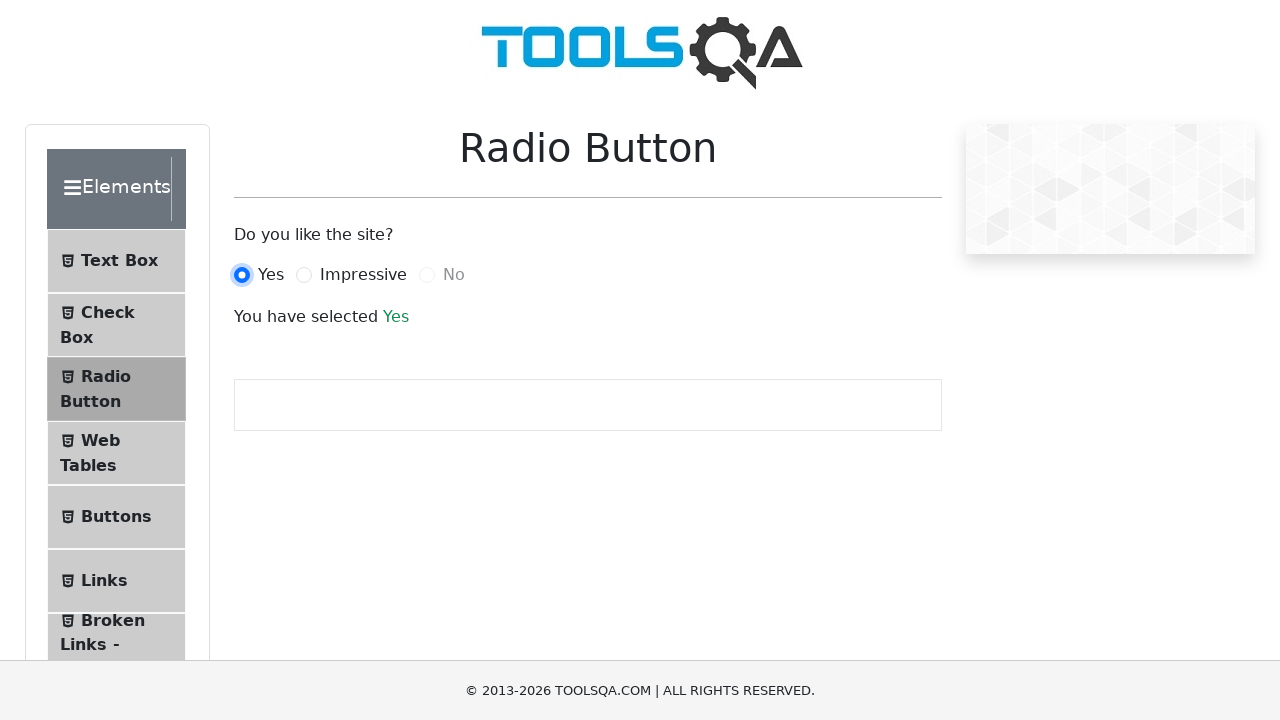

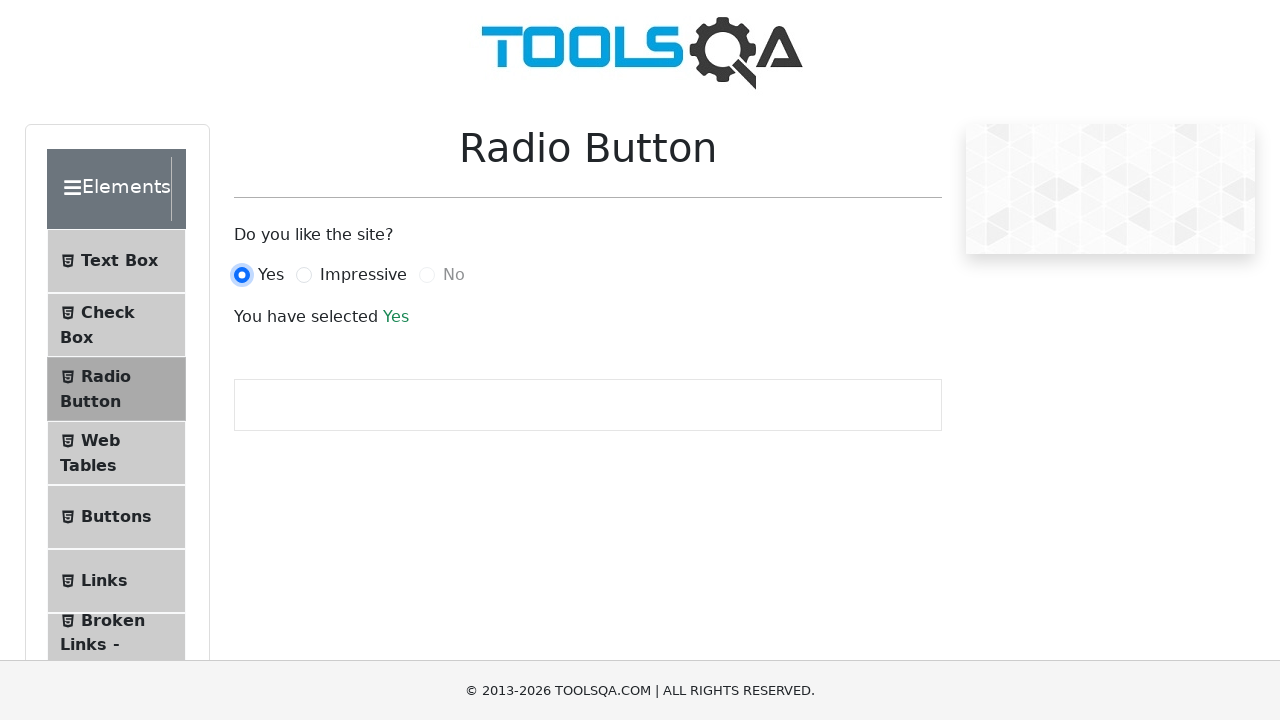